Tests marking individual todo items as complete by clicking their checkboxes

Starting URL: https://demo.playwright.dev/todomvc

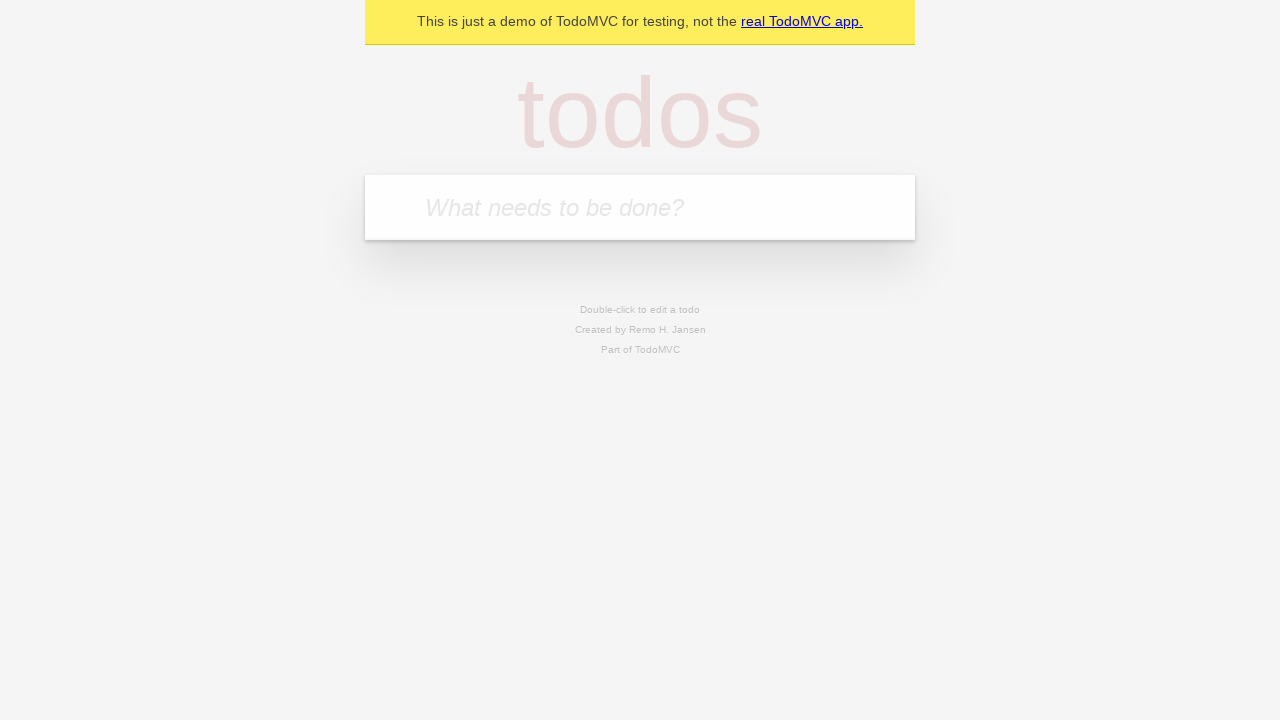

Located the todo input field
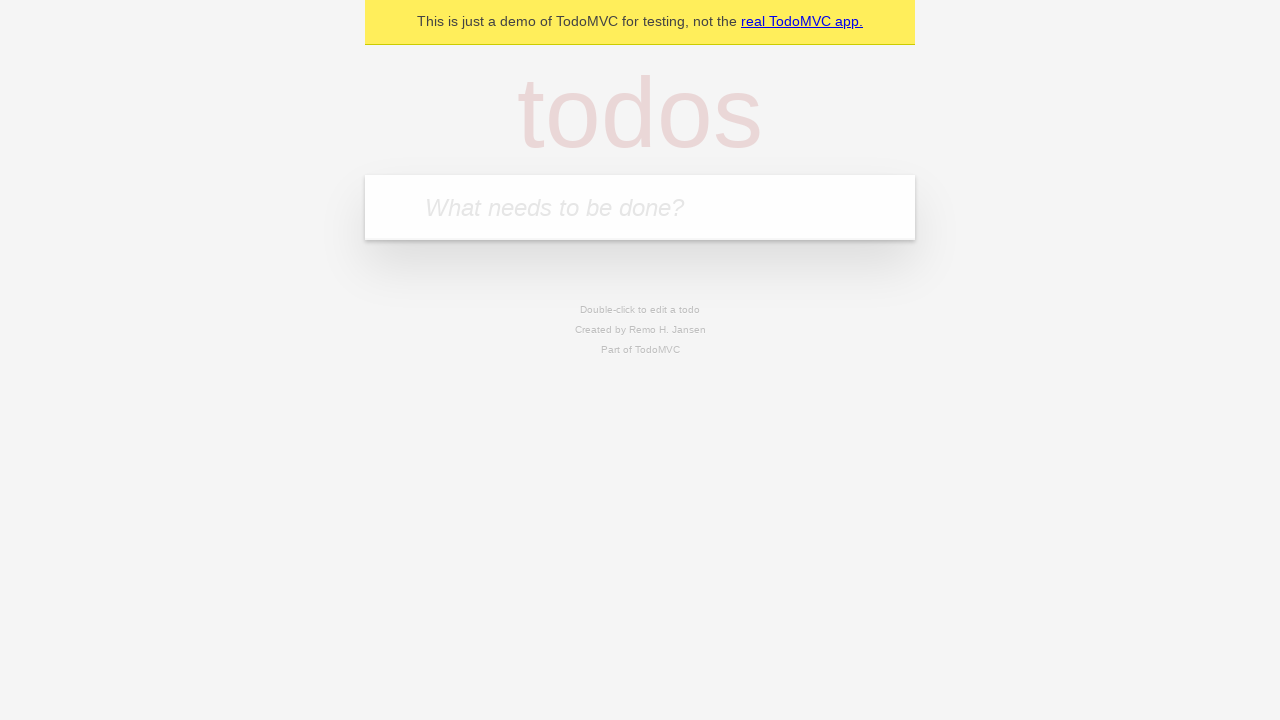

Filled input field with 'buy some cheese' on internal:attr=[placeholder="What needs to be done?"i]
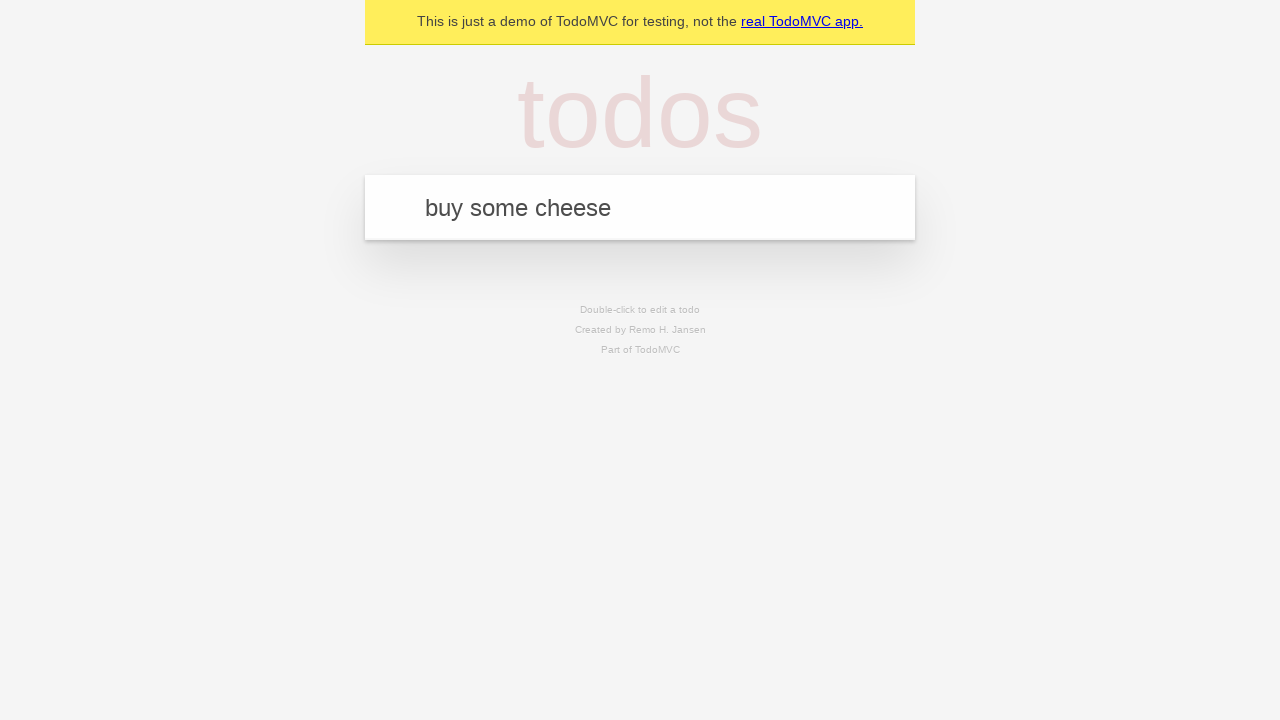

Pressed Enter to create first todo item on internal:attr=[placeholder="What needs to be done?"i]
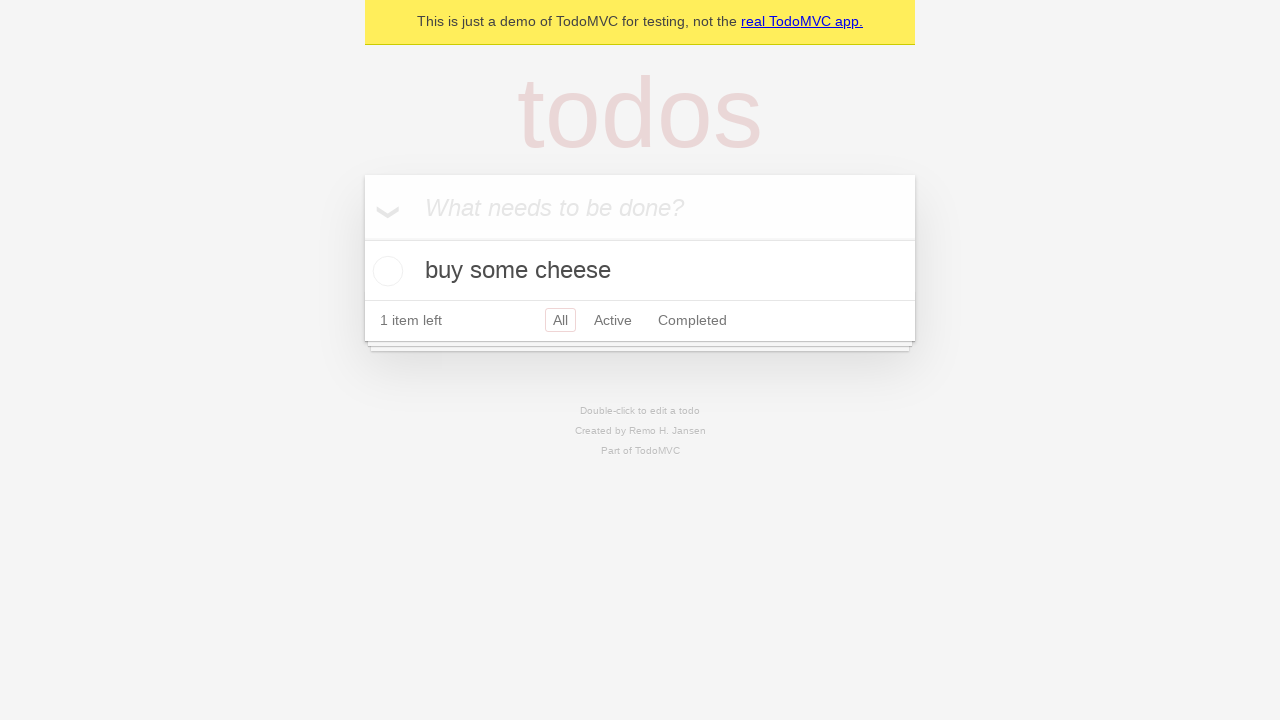

Filled input field with 'feed the cat' on internal:attr=[placeholder="What needs to be done?"i]
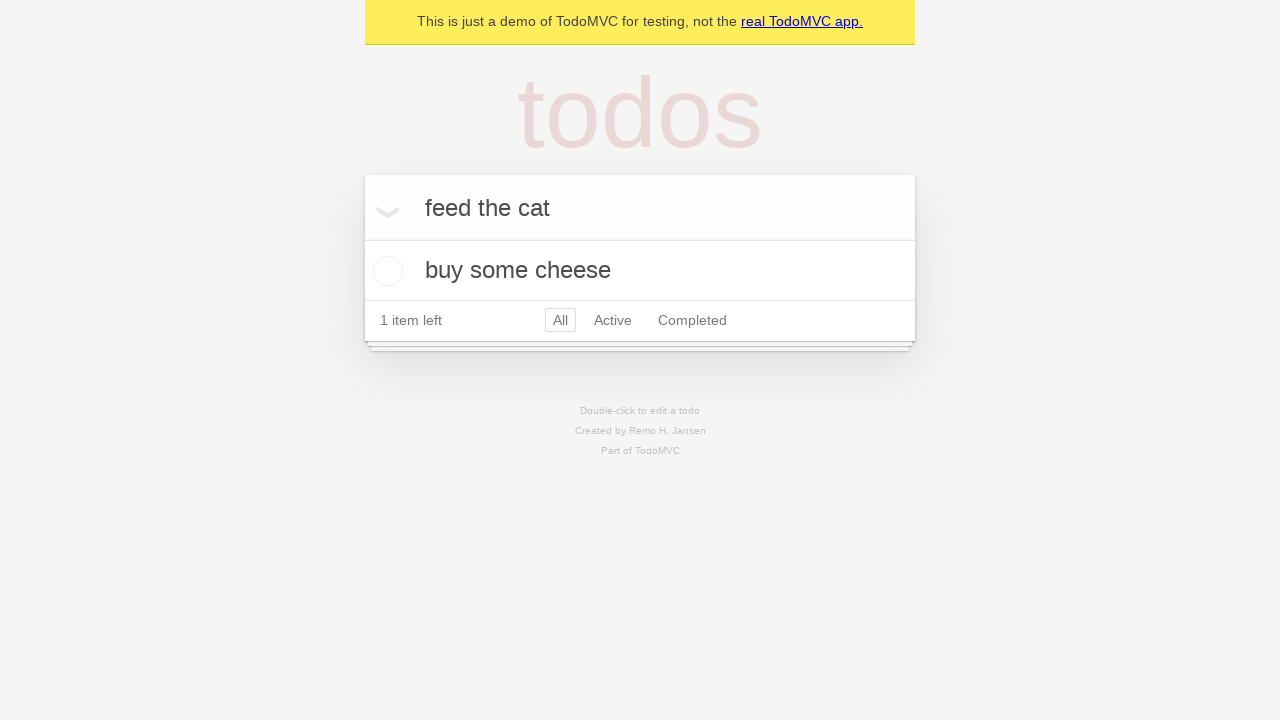

Pressed Enter to create second todo item on internal:attr=[placeholder="What needs to be done?"i]
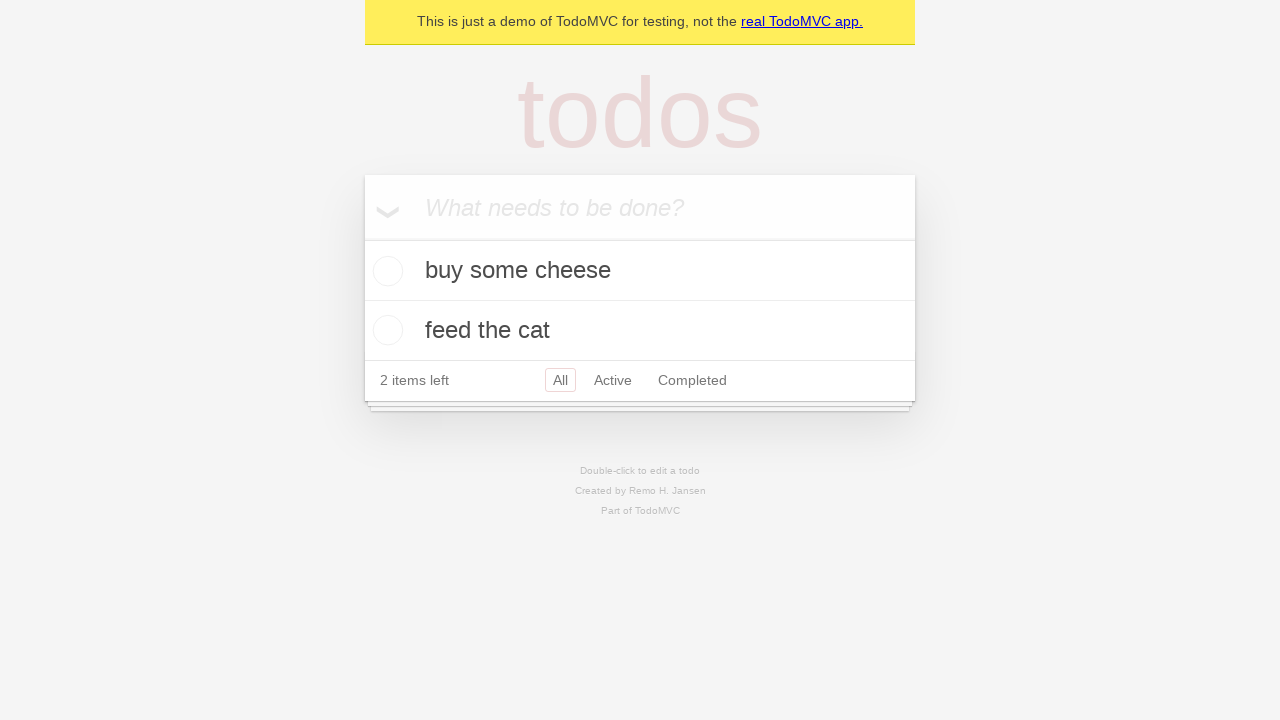

Located first todo item
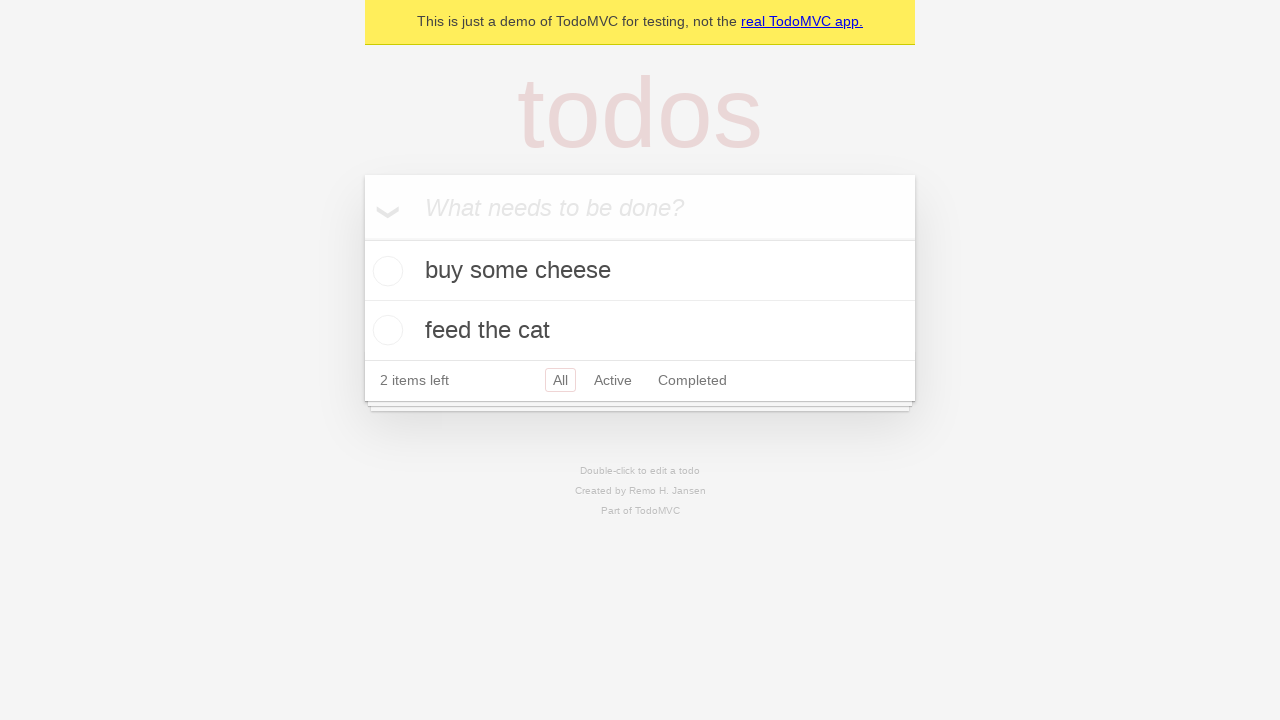

Marked first todo item as complete at (385, 271) on internal:testid=[data-testid="todo-item"s] >> nth=0 >> internal:role=checkbox
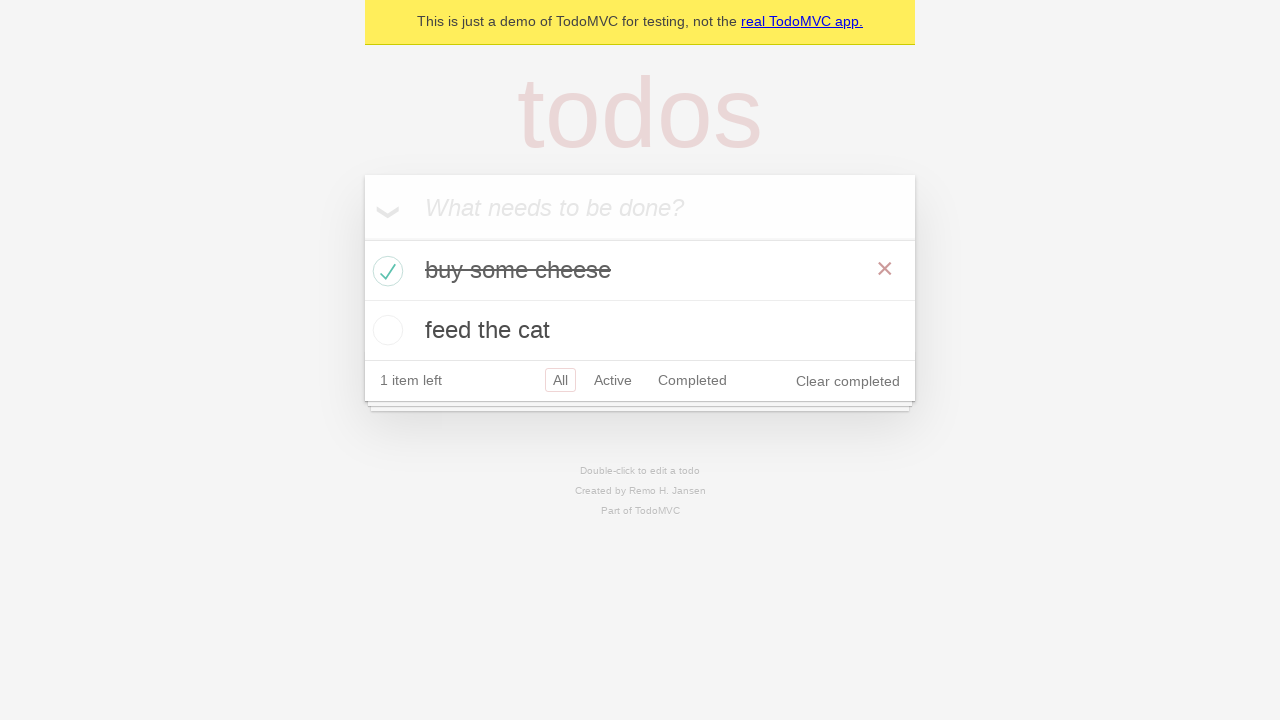

Located second todo item
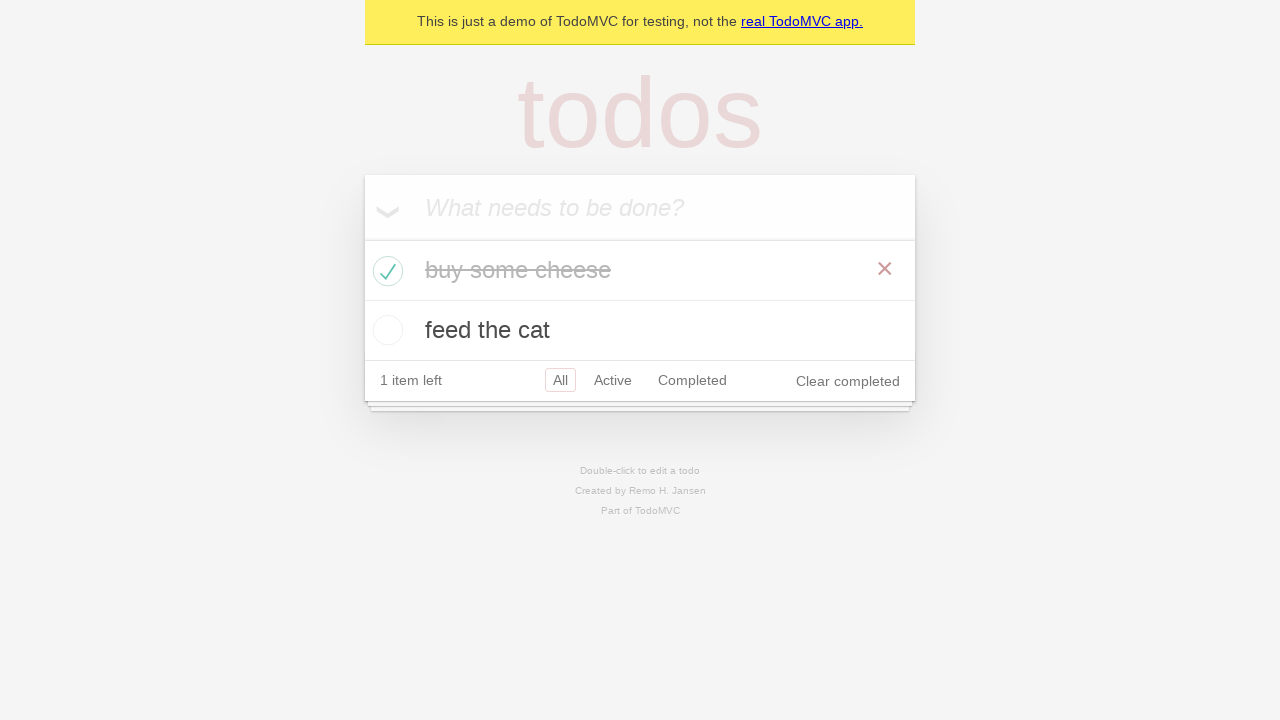

Marked second todo item as complete at (385, 330) on internal:testid=[data-testid="todo-item"s] >> nth=1 >> internal:role=checkbox
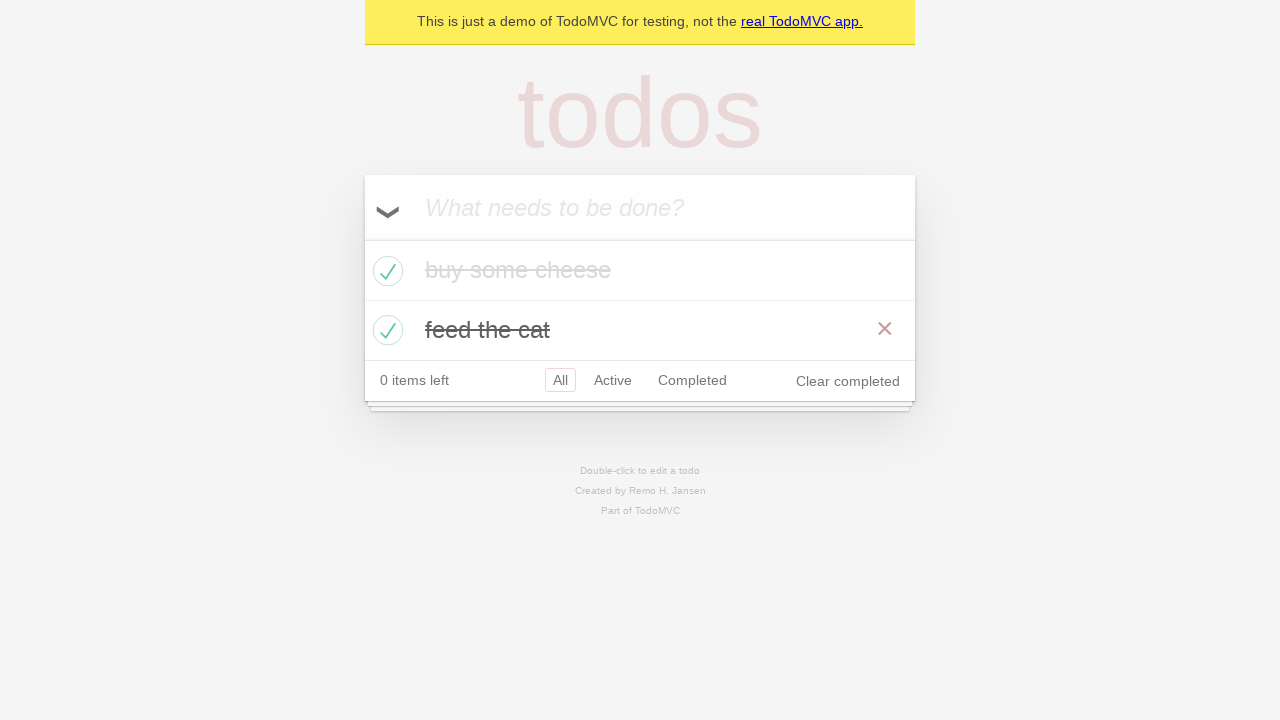

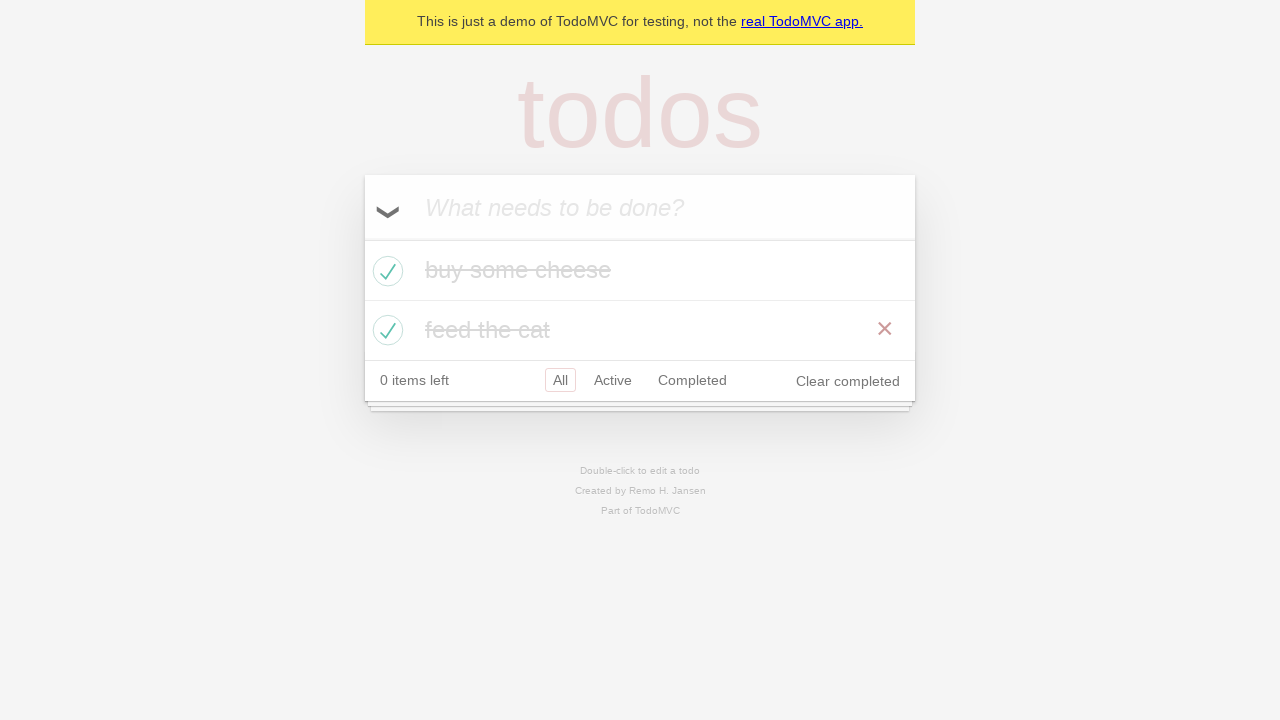